Tests JavaScript execution capabilities by filling a text box, scrolling the page up and down, scrolling an element into view, and clicking a button to open a new window

Starting URL: https://www.letskodeit.com/practice

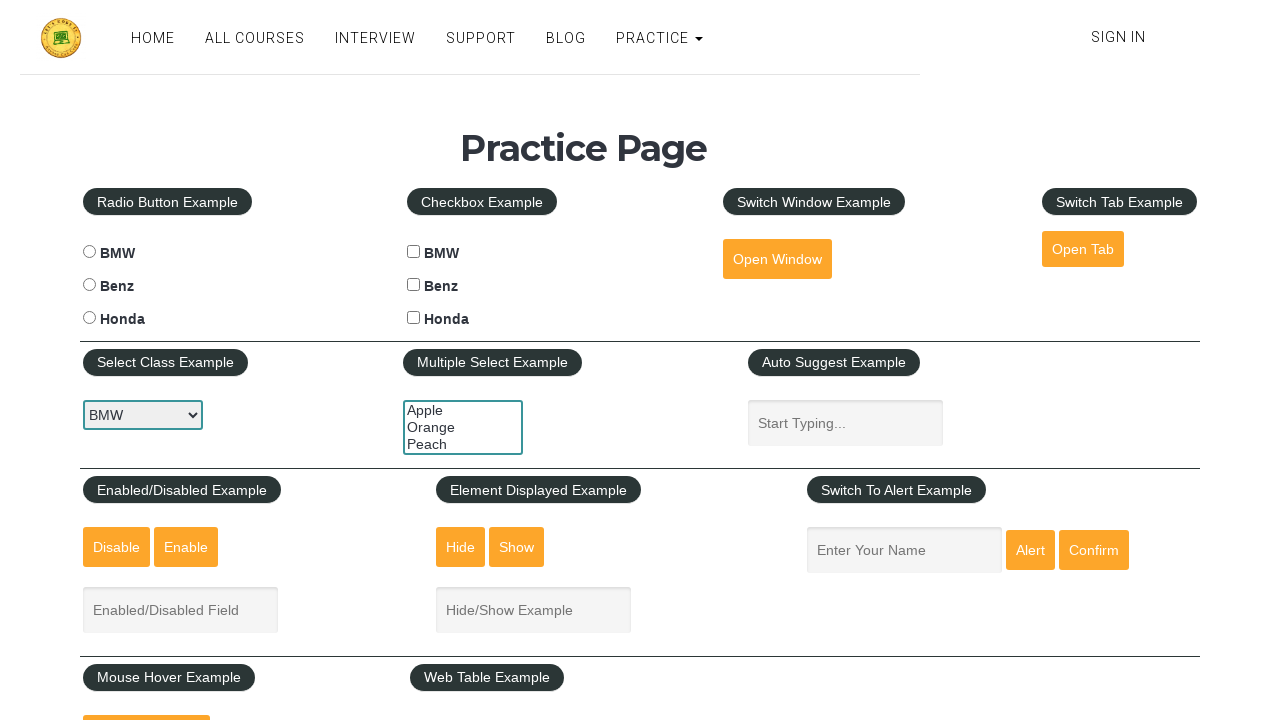

Filled autosuggest text box with 'test' on #autosuggest
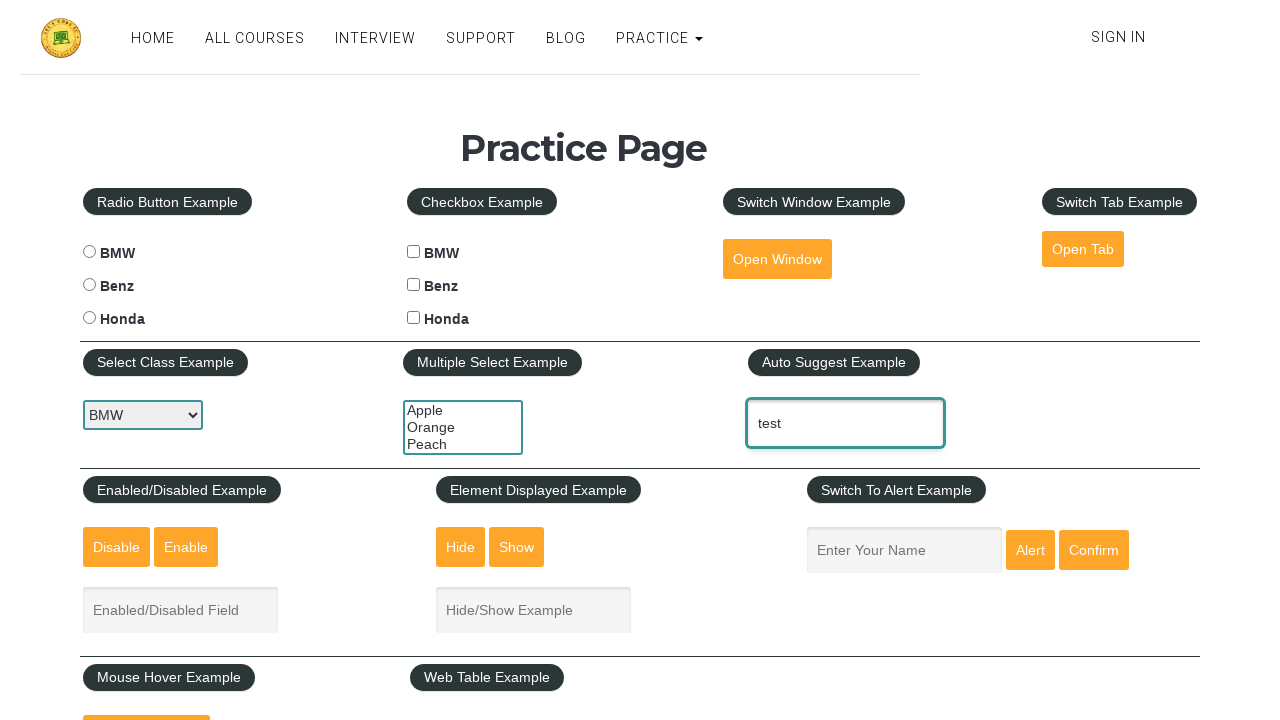

Scrolled page down by 1300 pixels
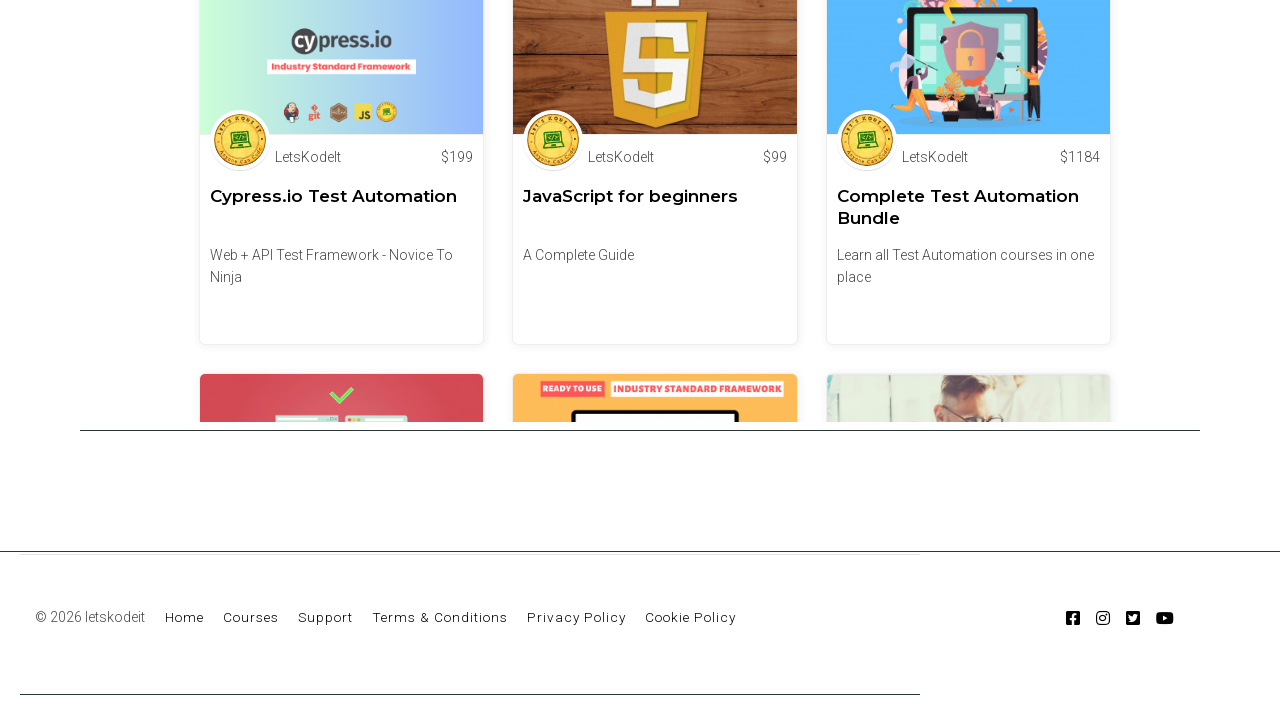

Scrolled page back up by 1300 pixels
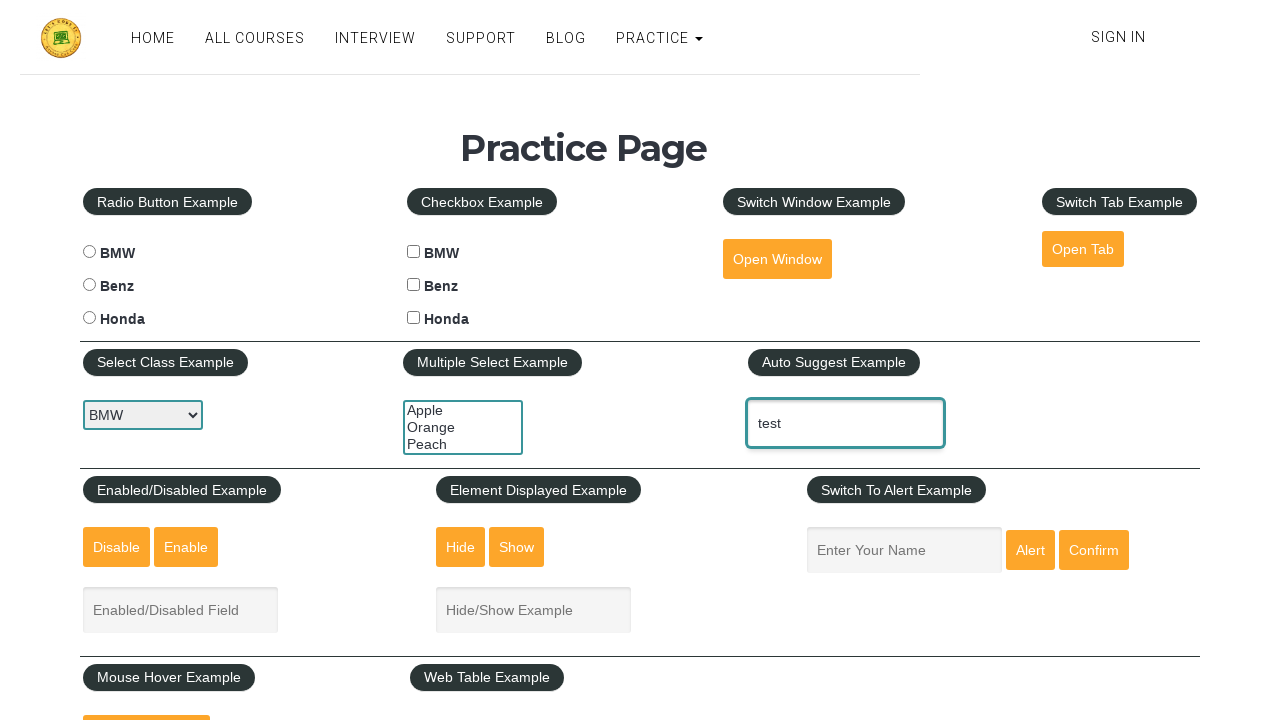

Scrolled mouse hover element into view
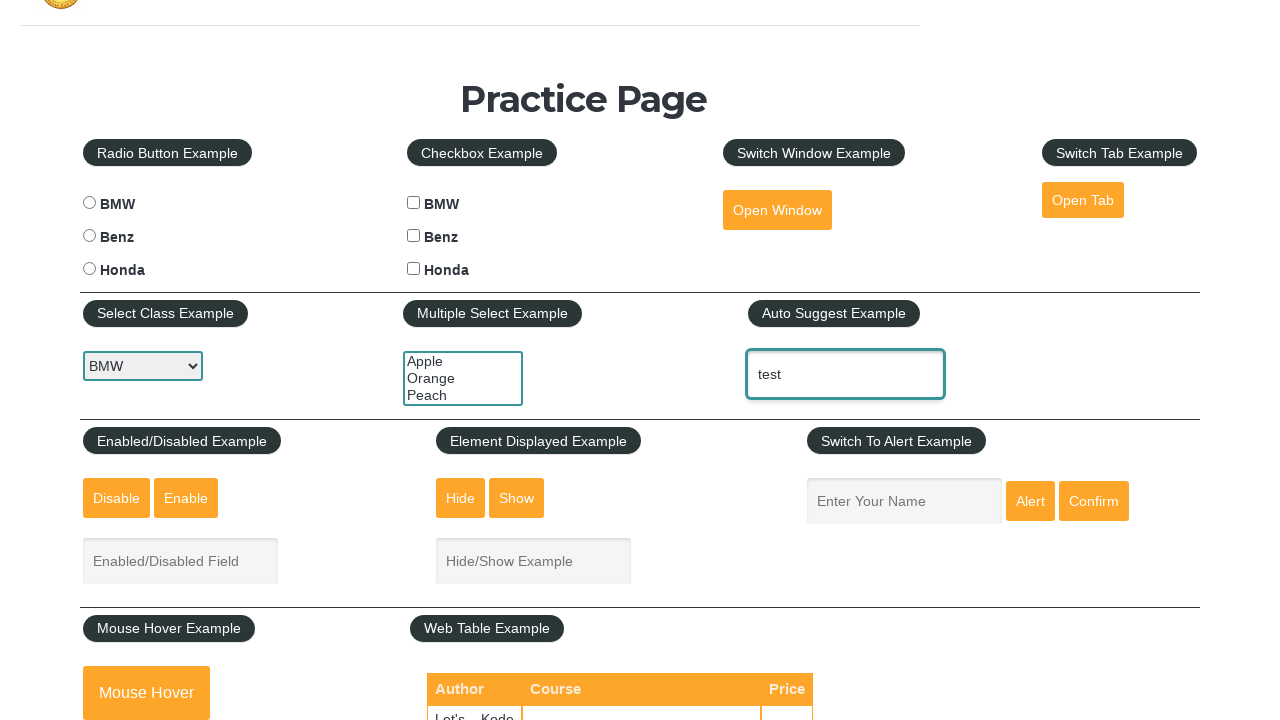

Scrolled page up by 130 pixels
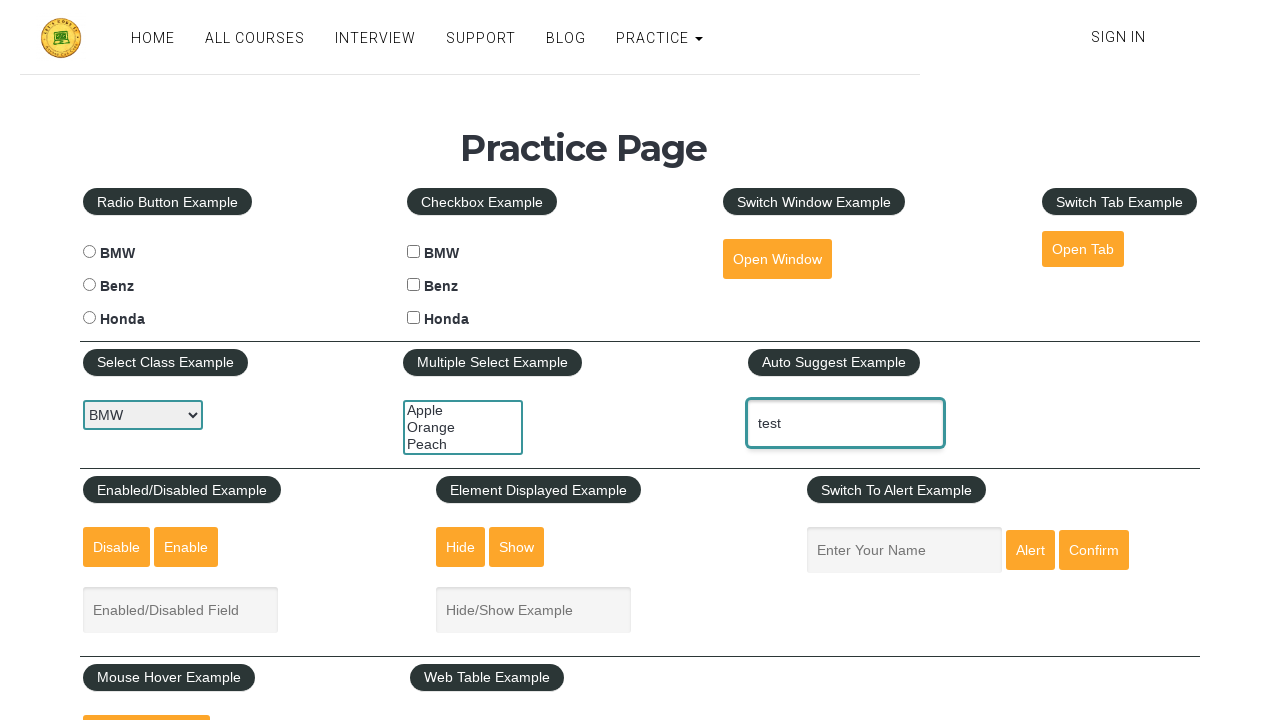

Scrolled page up by additional 1300 pixels
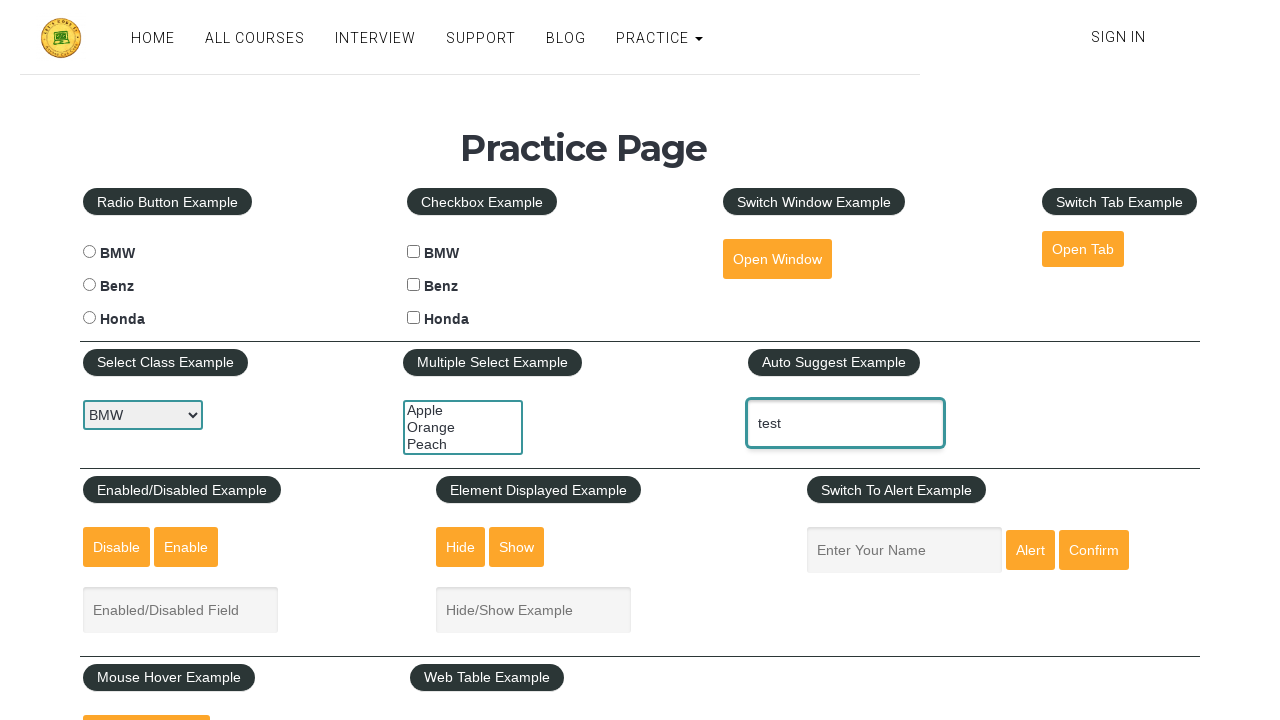

Clicked open window button to launch new window at (777, 259) on #openwindow
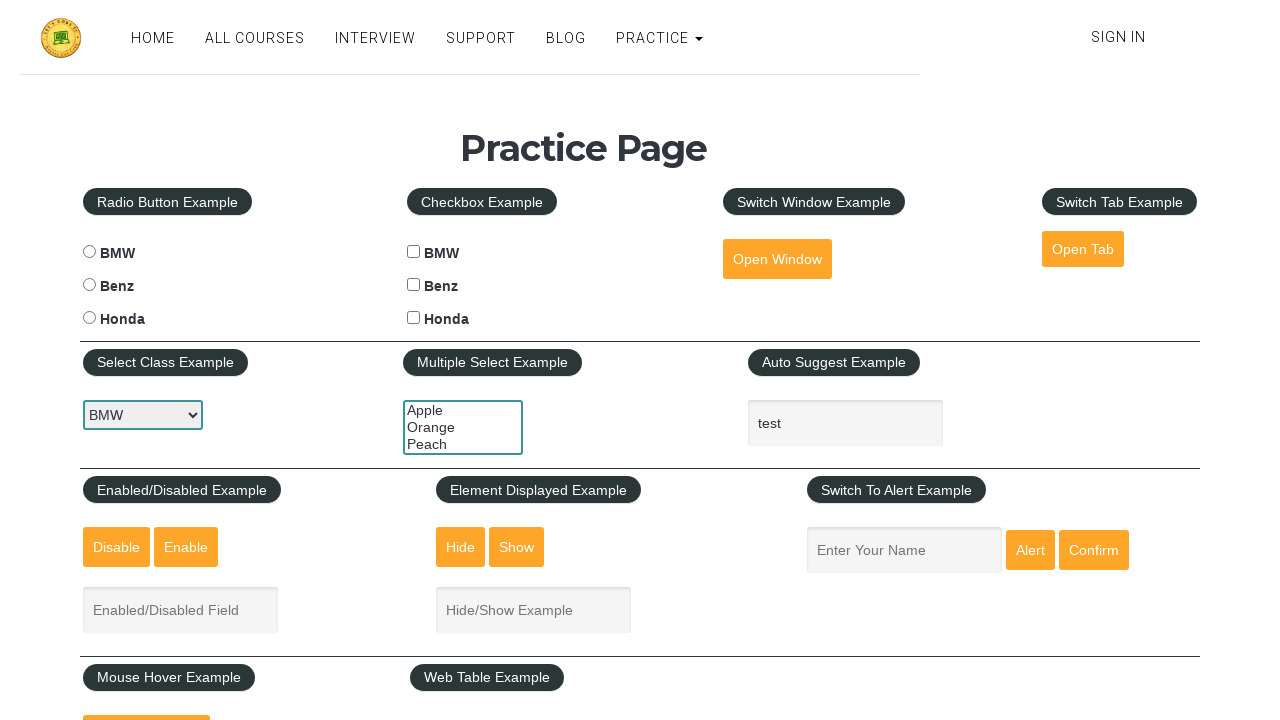

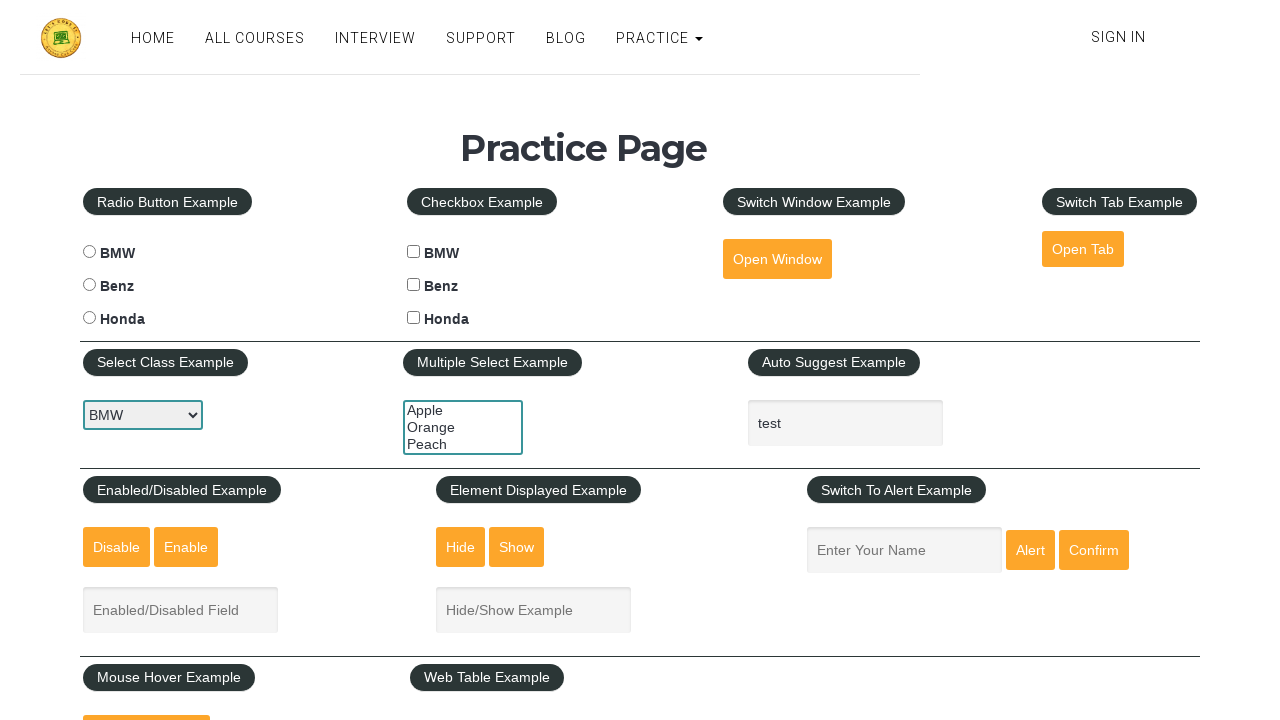